Tests the add to cart functionality by navigating to the shop, selecting a hoodie product, adding it to cart, and verifying the confirmation message appears without redirecting to the shopping cart.

Starting URL: https://vgp-shop.polteq-testing.com/

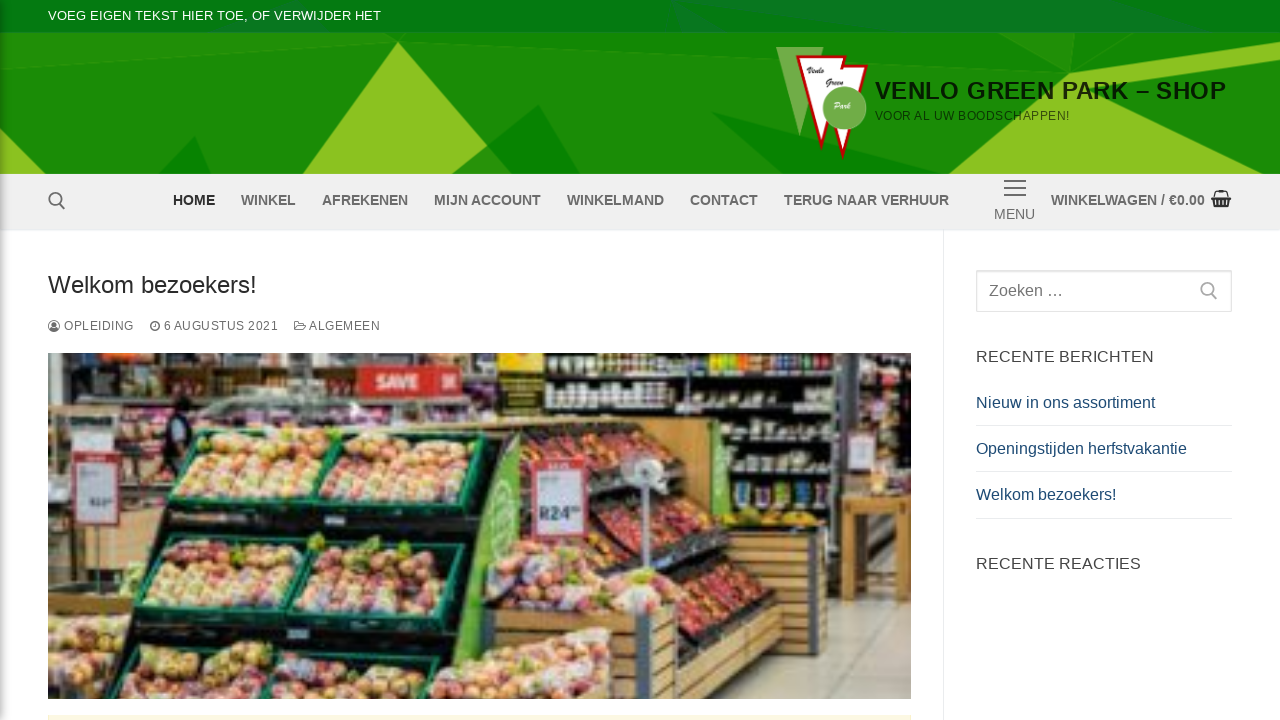

Clicked SHOP link in navigation at (269, 201) on li.my-shop a
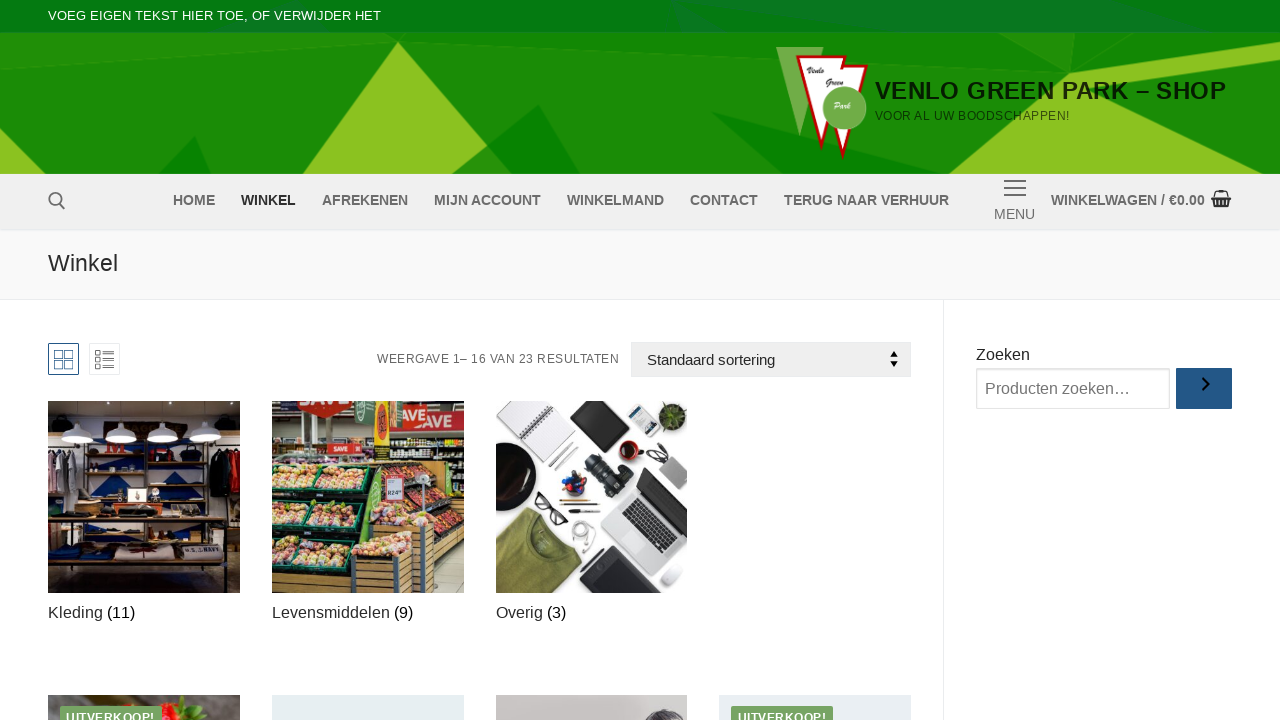

Clicked 'Hoodie with Logo' product to view details at (565, 360) on xpath=//h2/a[contains(text(),'Hoodie with Logo')]
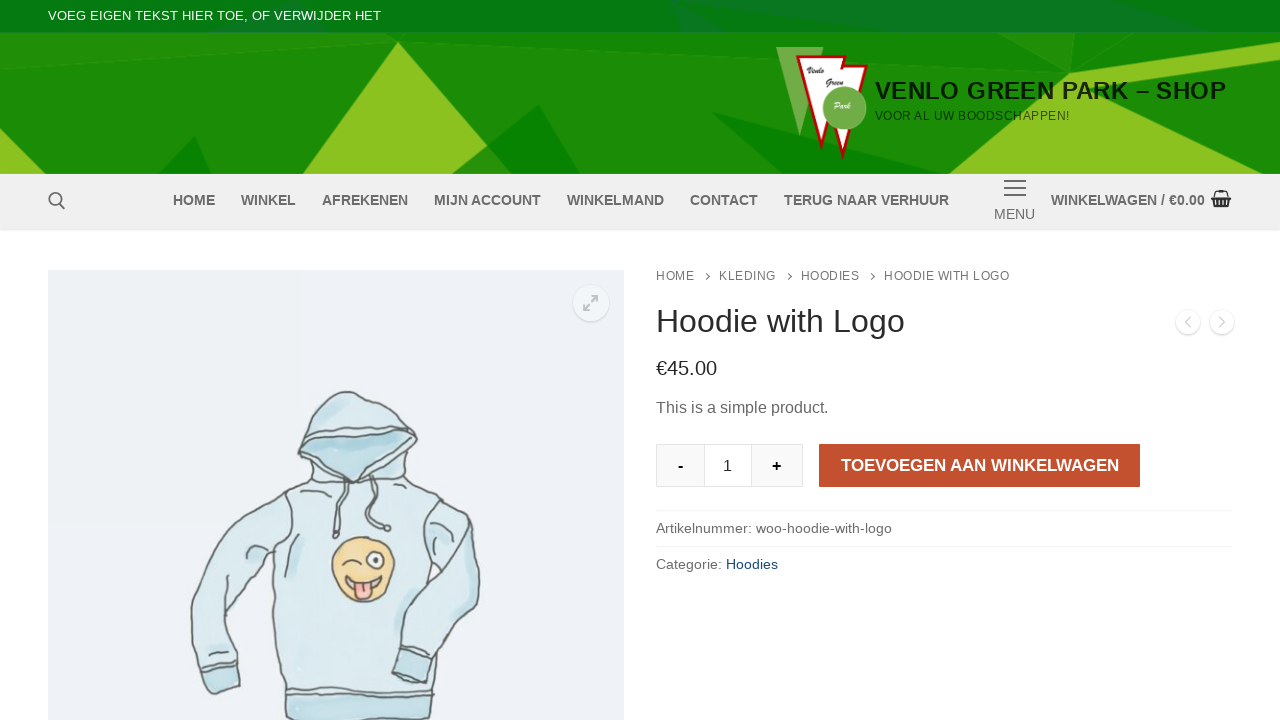

Clicked 'Add to Cart' button at (980, 465) on button[name='add-to-cart']
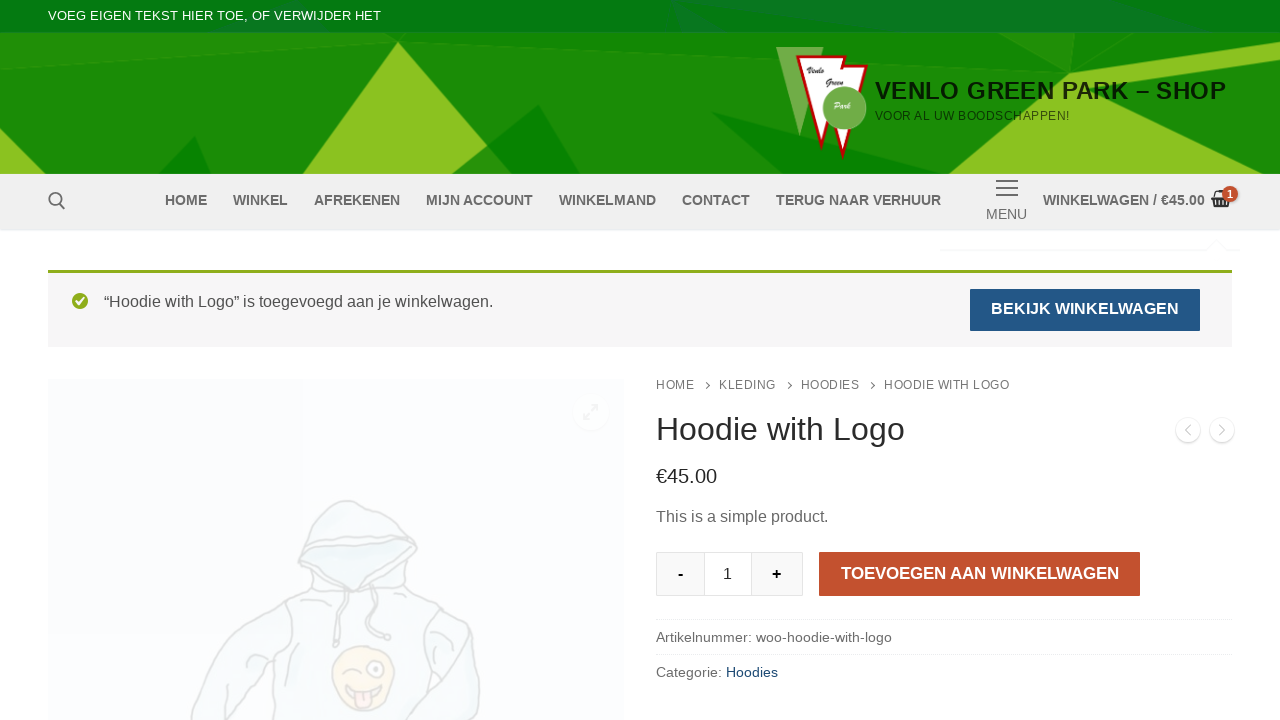

Confirmation message appeared
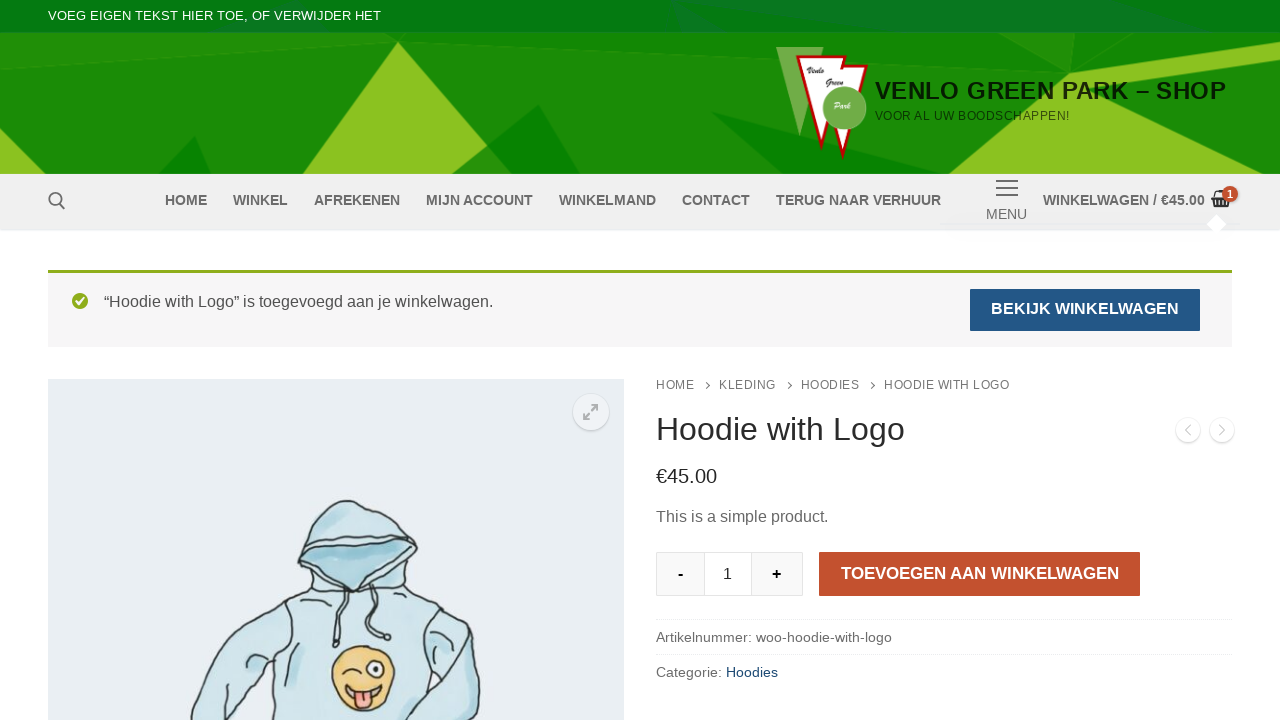

Verified checkout button is visible without redirect to cart
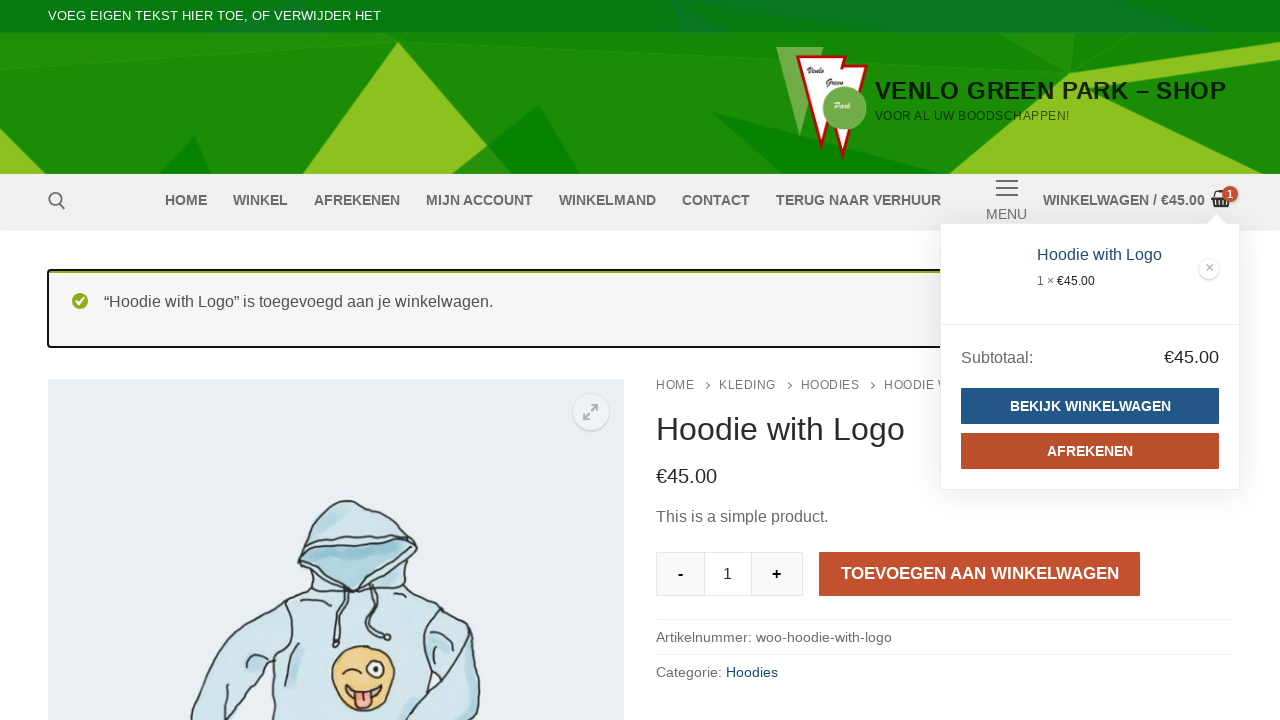

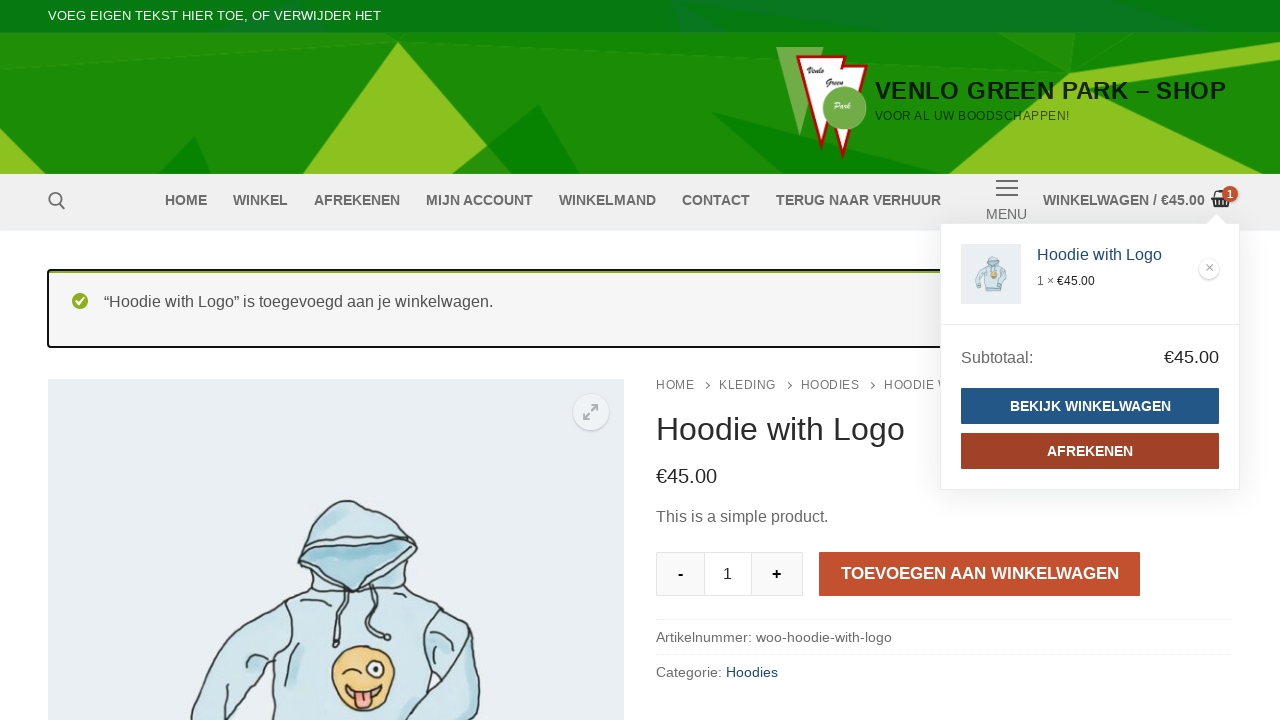